Tests alert handling with a text input prompt box by clicking to open the alert, entering text, accepting it, and verifying the confirmation message appears on the page.

Starting URL: https://demo.automationtesting.in/Alerts.html

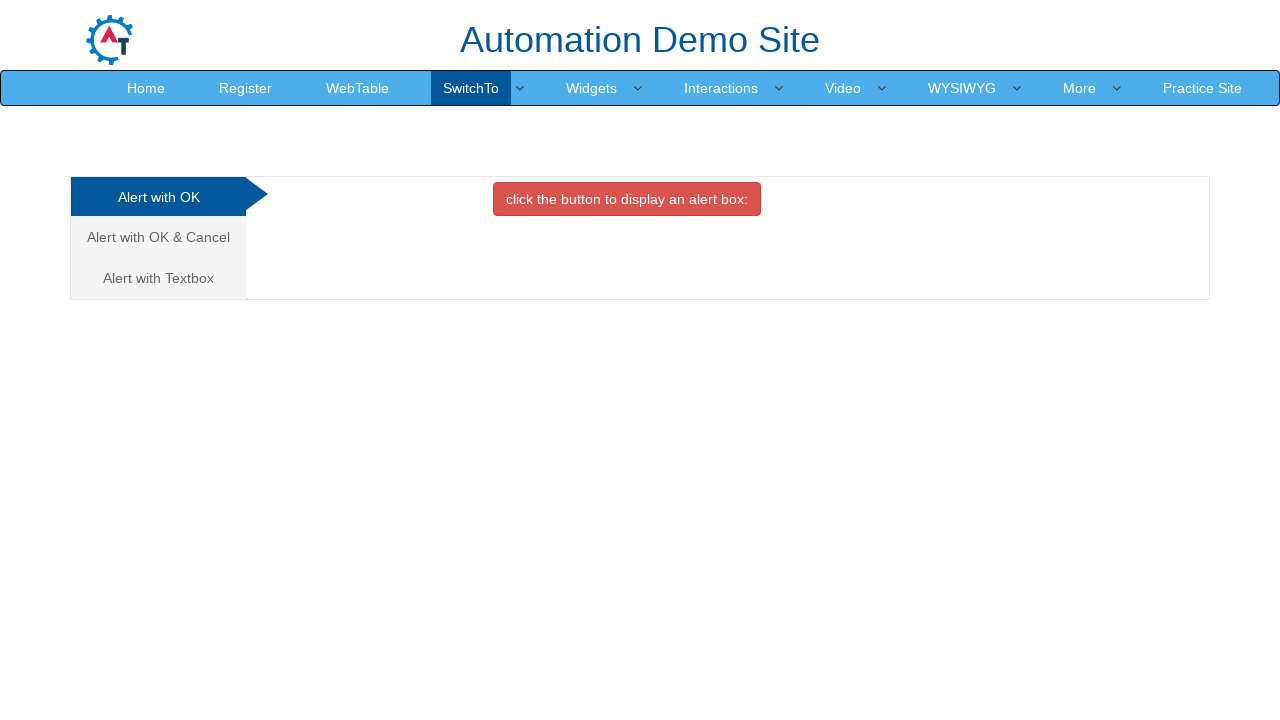

Clicked on 'Alert with Textbox' tab at (158, 278) on xpath=//a[text()='Alert with Textbox ']
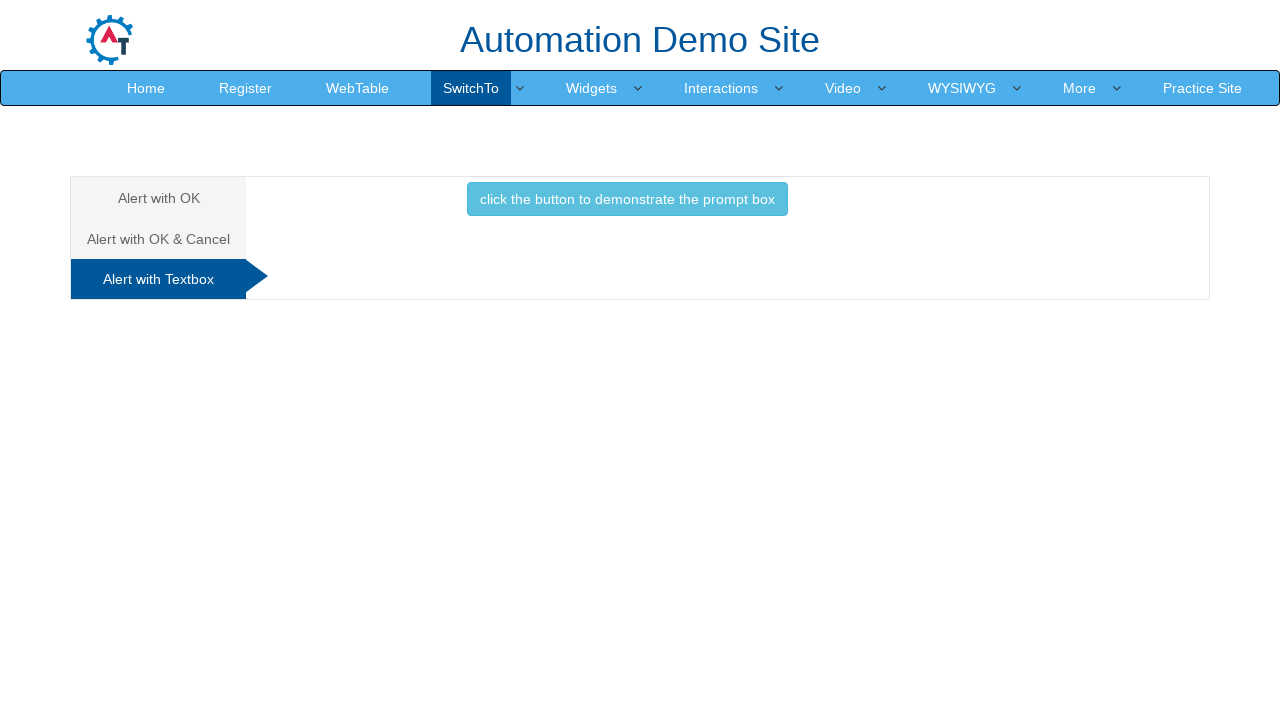

Set up dialog handler to accept prompt with text 'Aleshia'
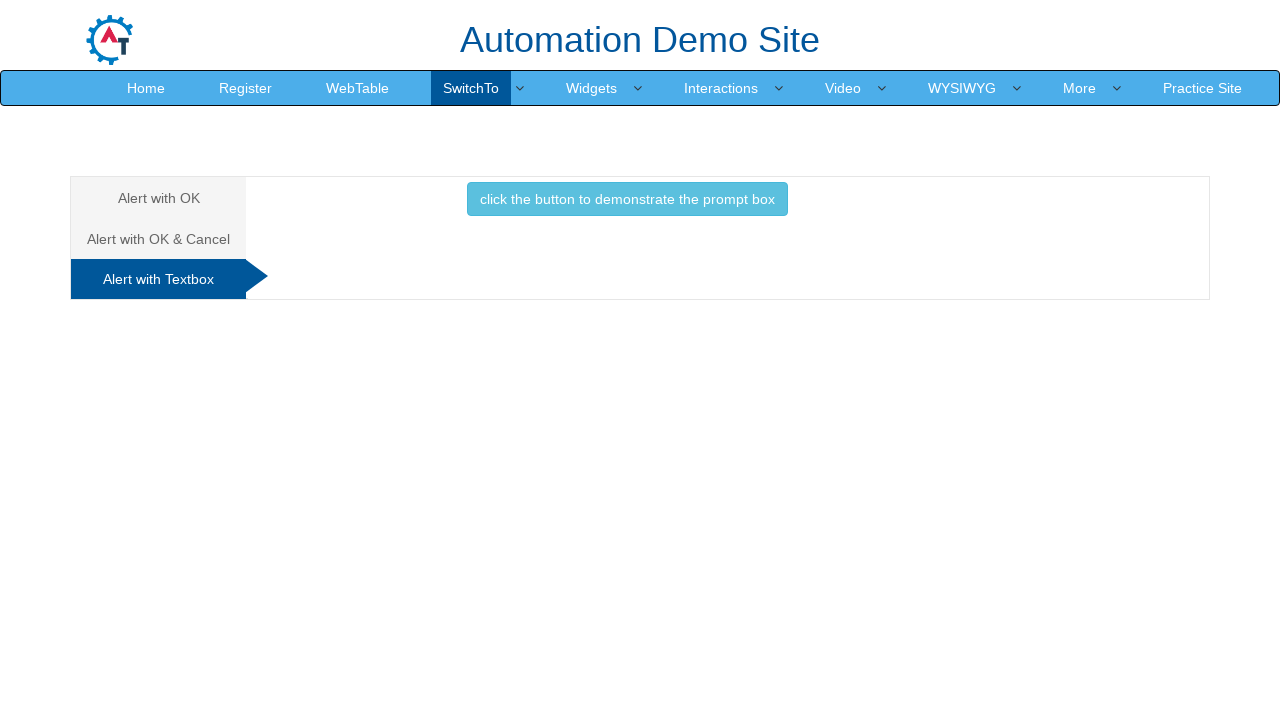

Clicked button to open prompt box at (627, 199) on xpath=//button[text()='click the button to demonstrate the prompt box ']
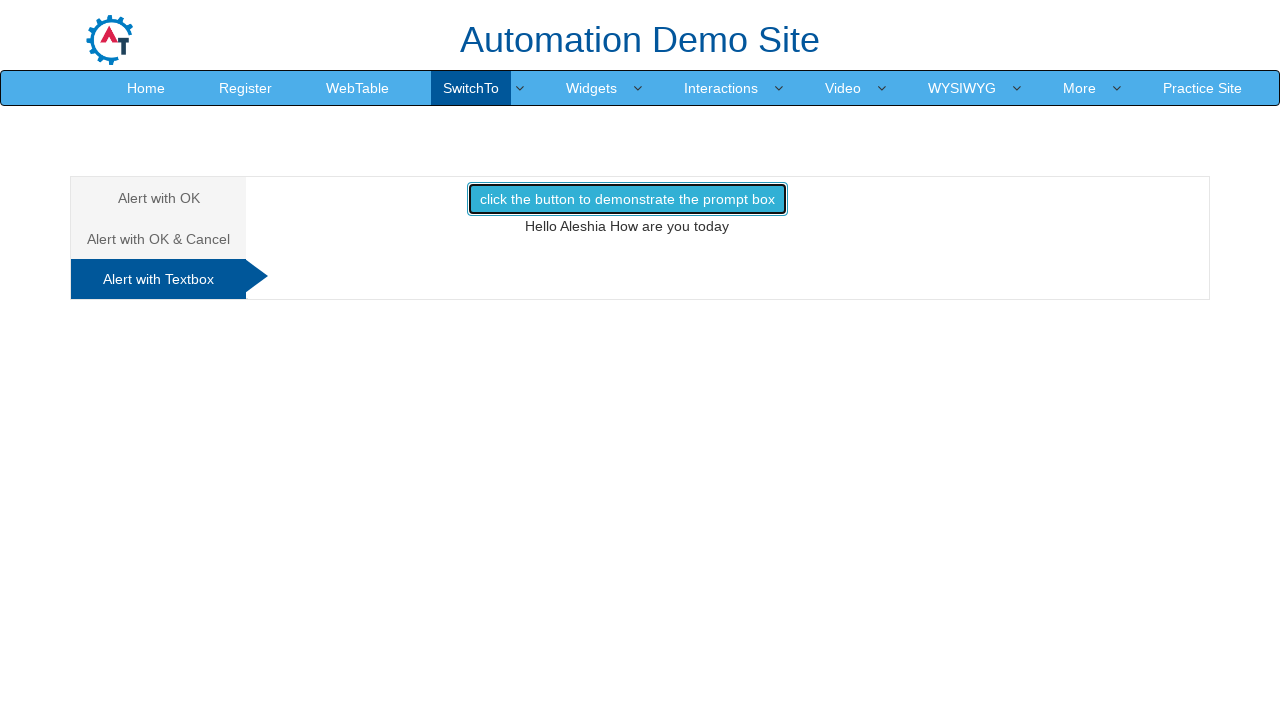

Confirmation message 'Hello Aleshia How are you today' appeared on page
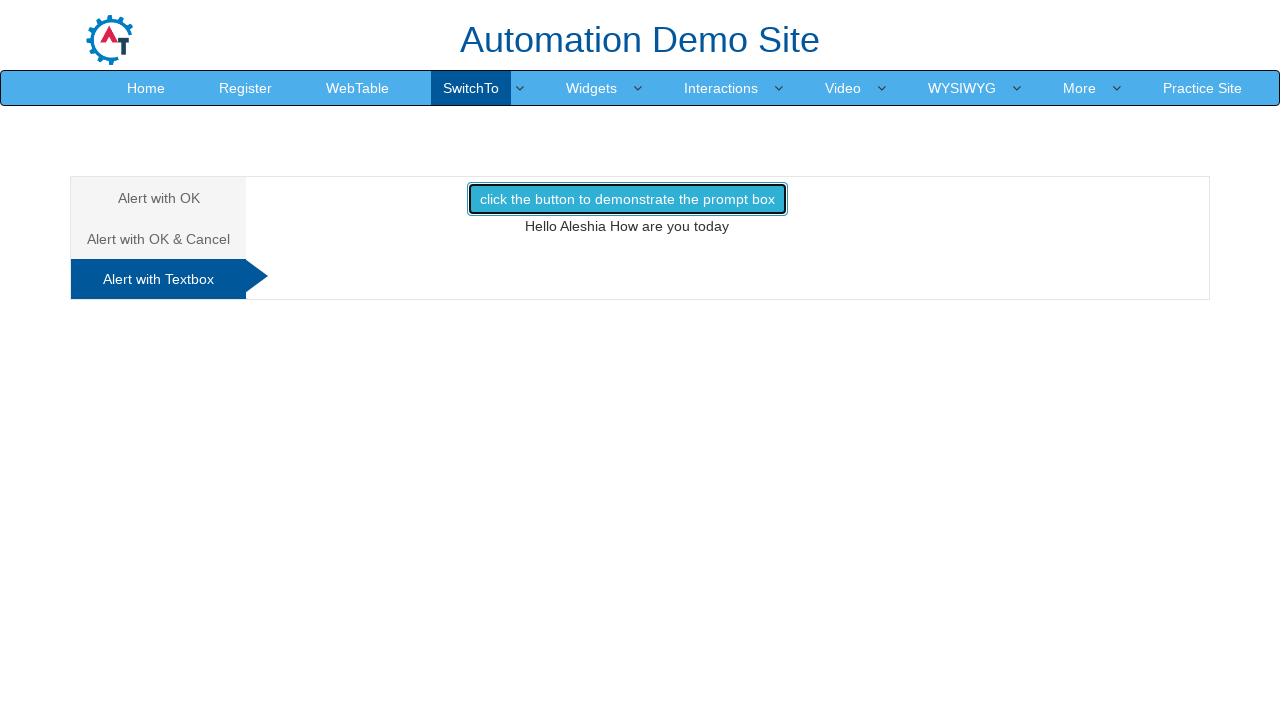

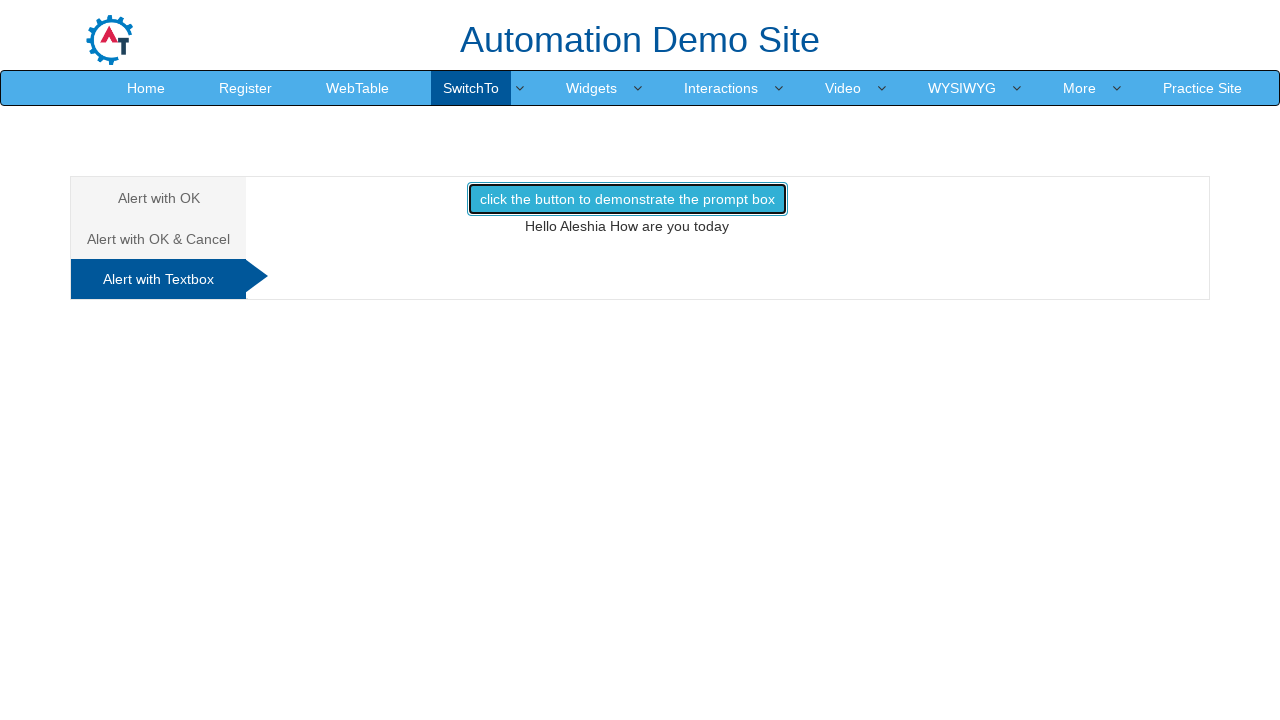